Tests a registration form by clicking a button to open the form, then filling in personal details including name, address, email, phone, gender, checkbox selection, and password fields before submitting.

Starting URL: http://demo.automationtesting.in/Index.html

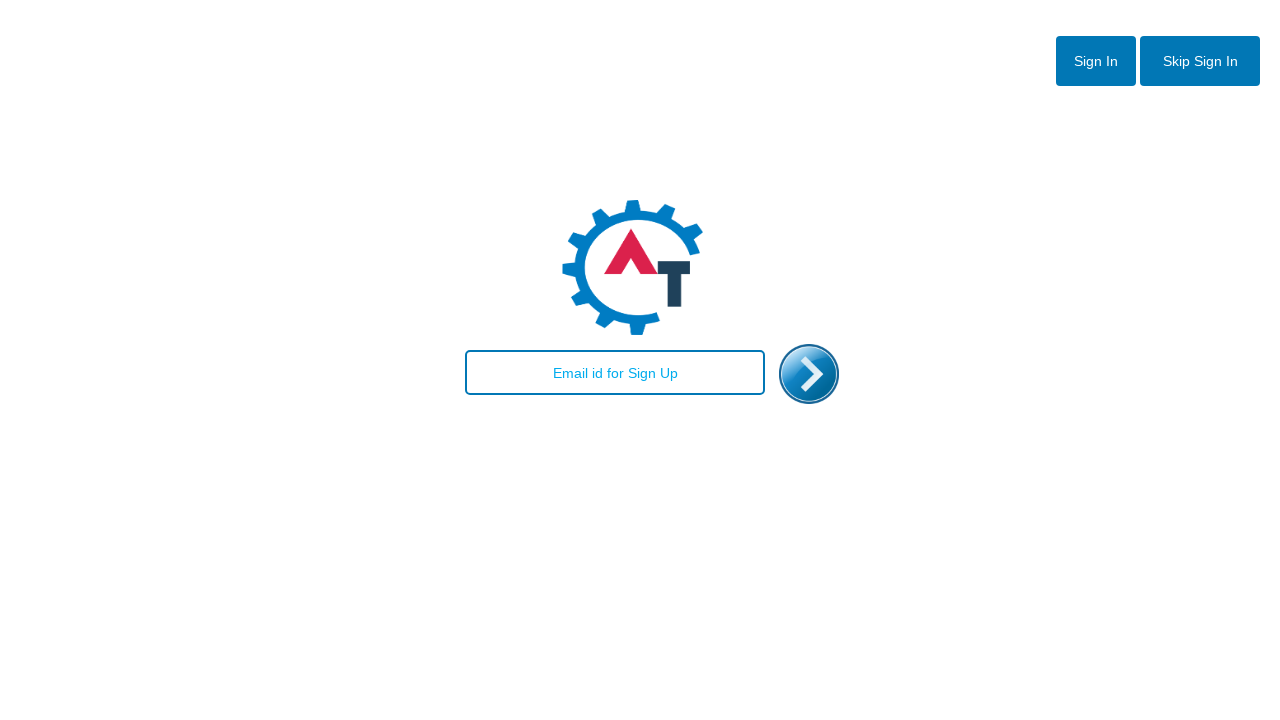

Clicked button to open registration form at (1200, 61) on #btn2
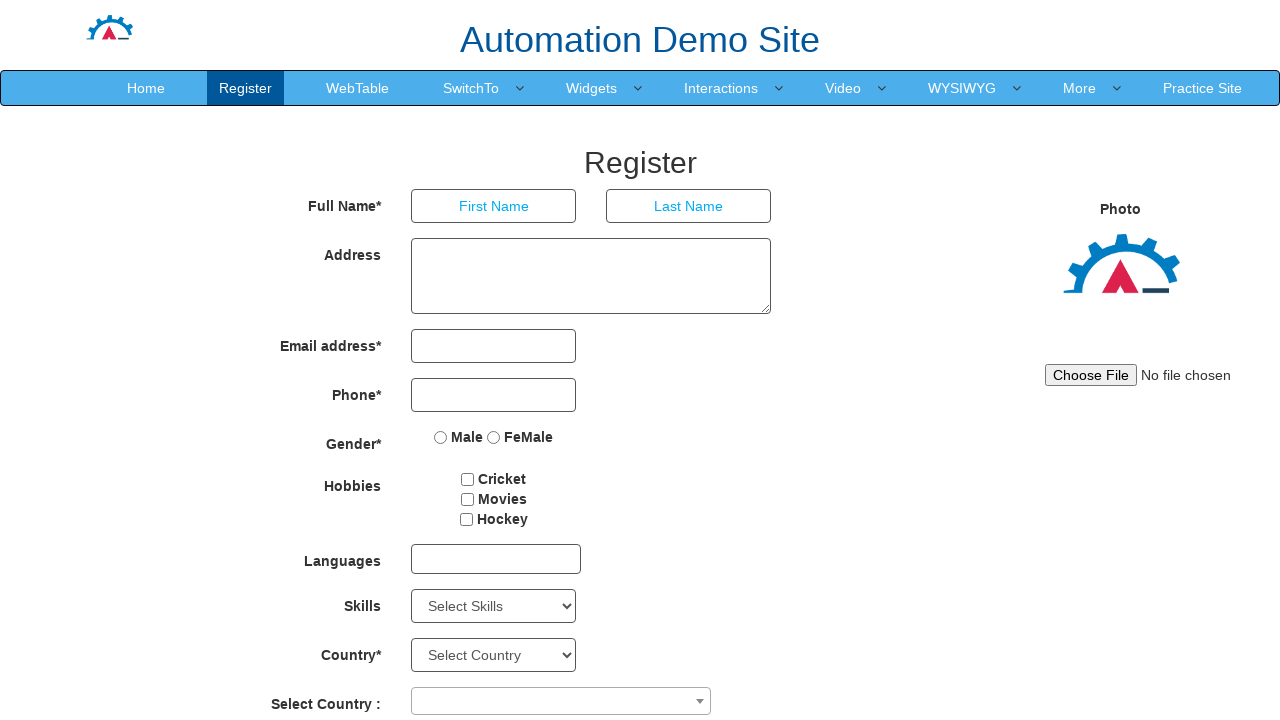

Filled first name field with 'Suchithra' on input[ng-model='FirstName']
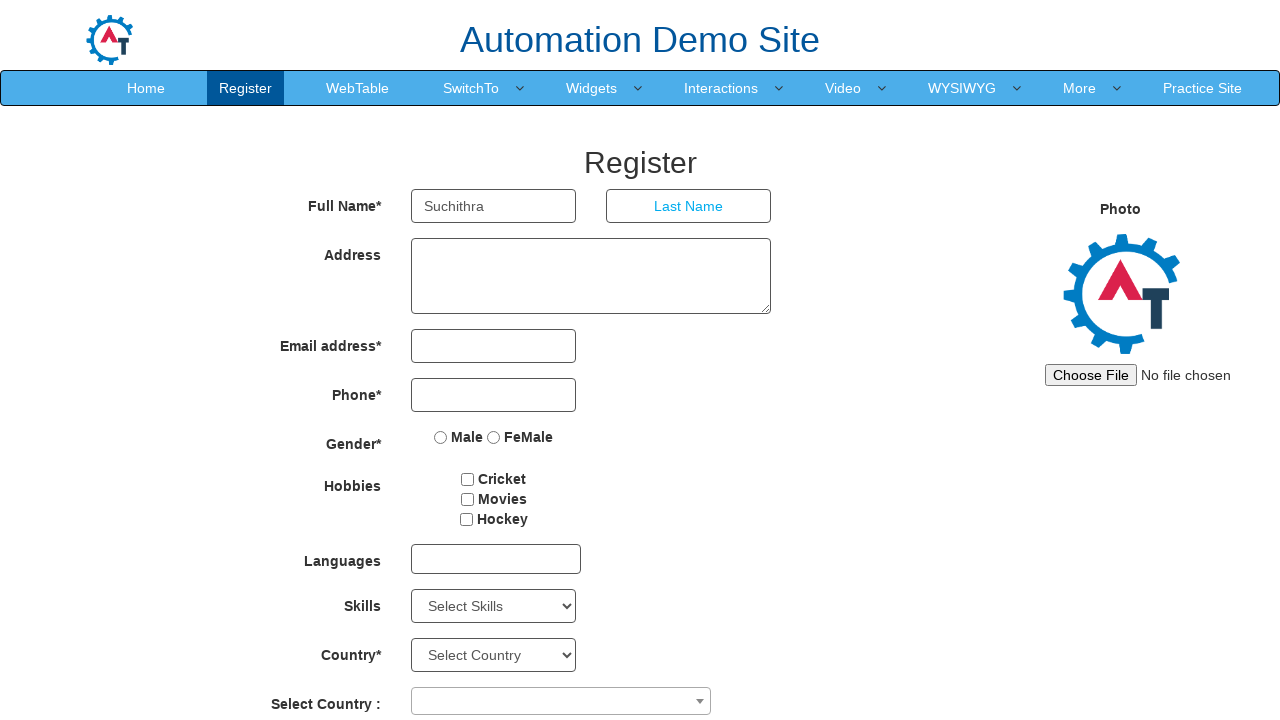

Filled last name field with 'Achuthan' on input[ng-model='LastName']
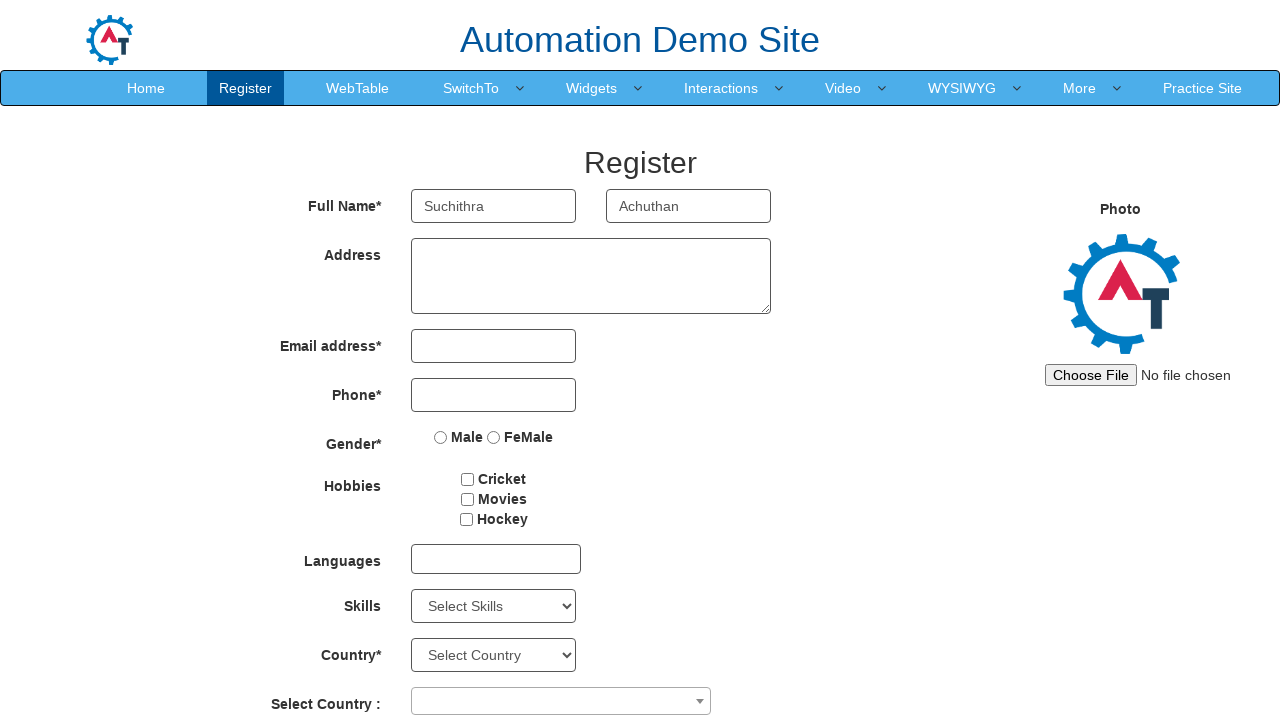

Filled address field with '25, Saibaba colony' on textarea[ng-model='Adress']
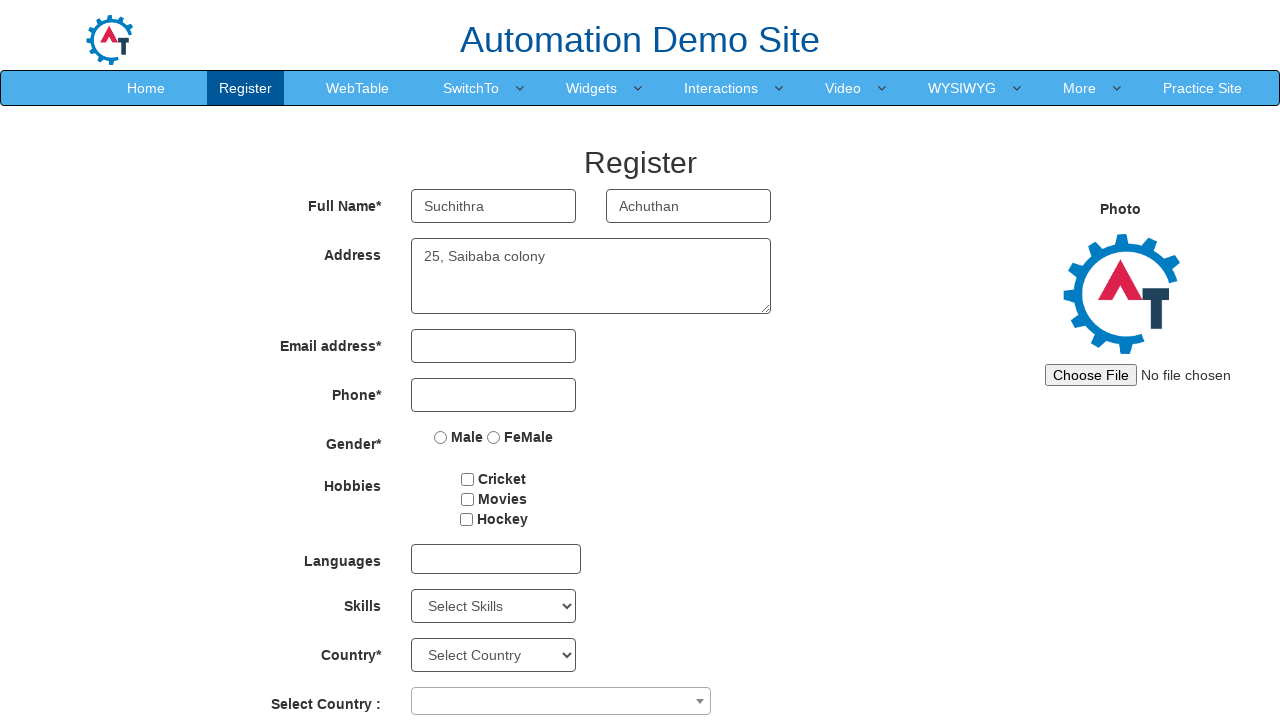

Filled email address field with 'abc@gmail.com' on input[ng-model='EmailAdress']
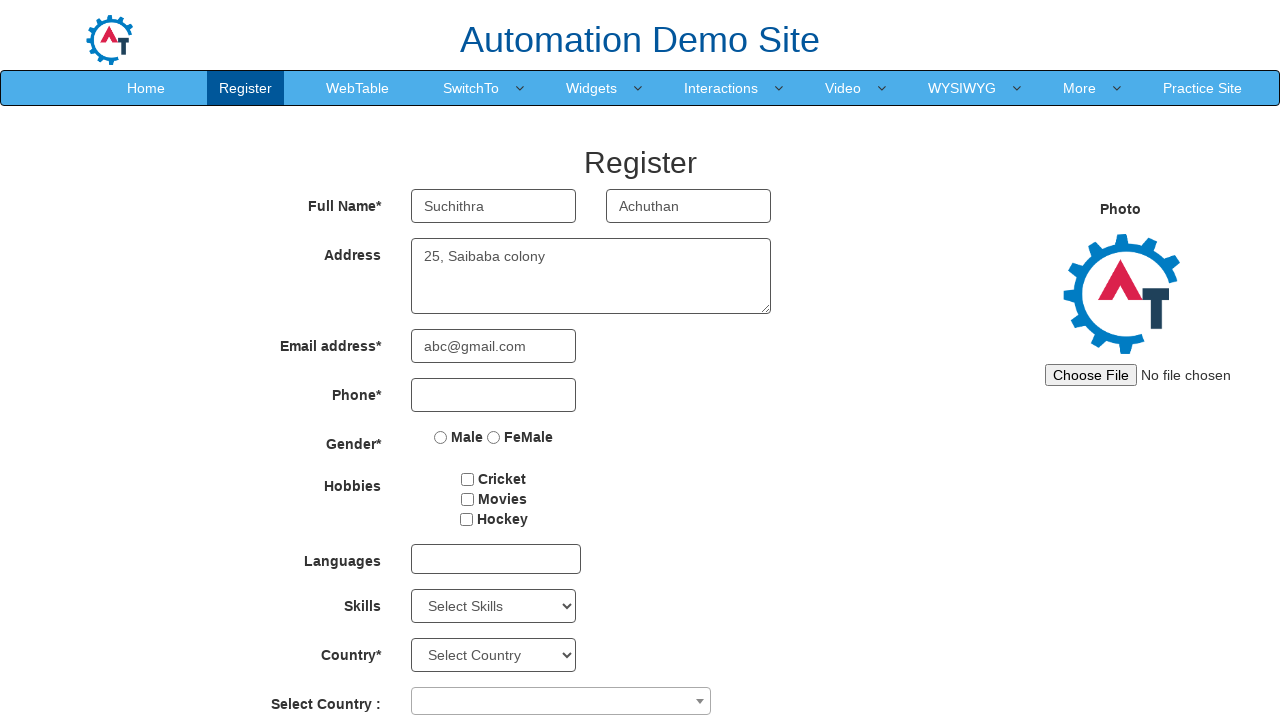

Filled phone number field with '9875495468' on input[ng-model='Phone']
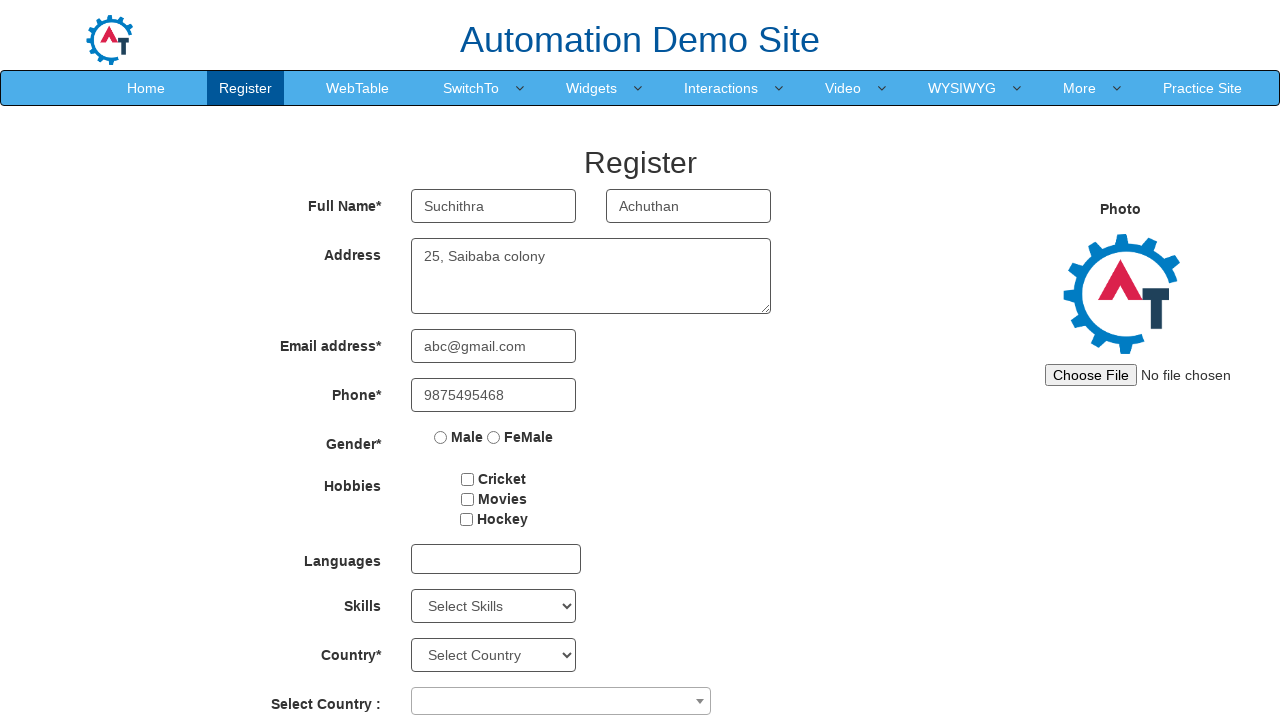

Selected Female radio button for gender at (494, 437) on input[name='radiooptions'][value='FeMale']
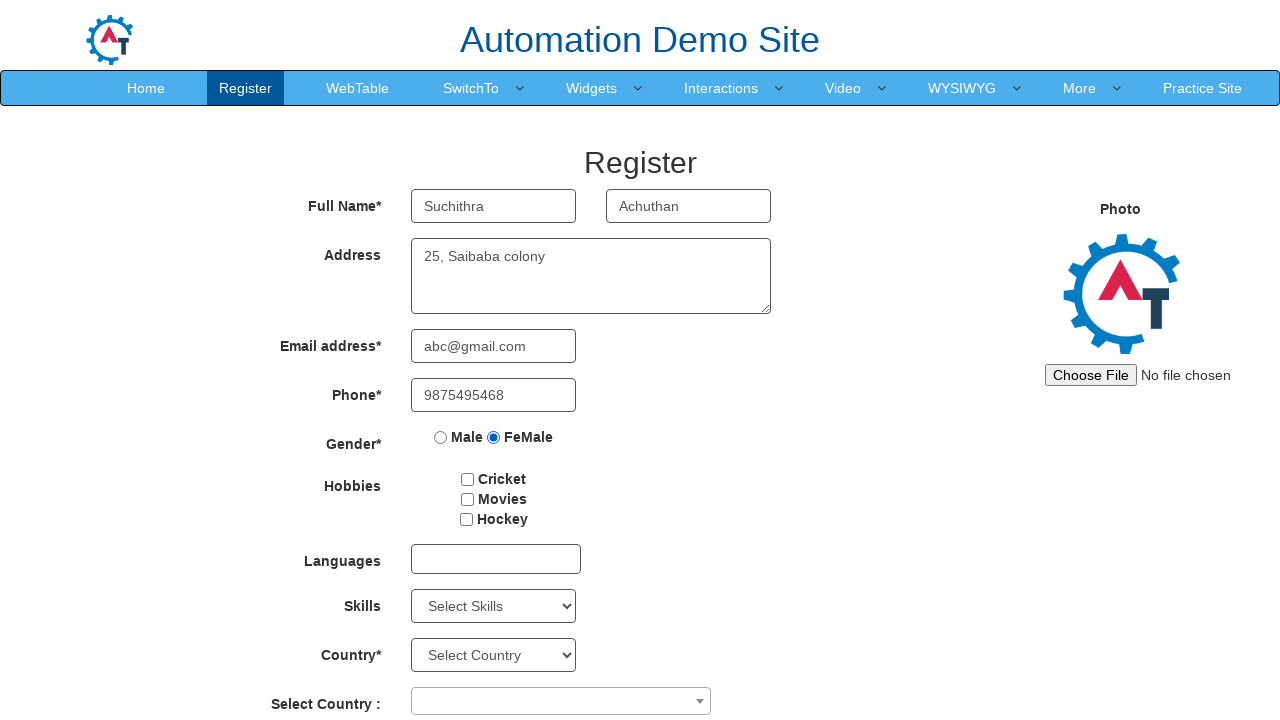

Clicked checkbox selection at (467, 499) on #checkbox2
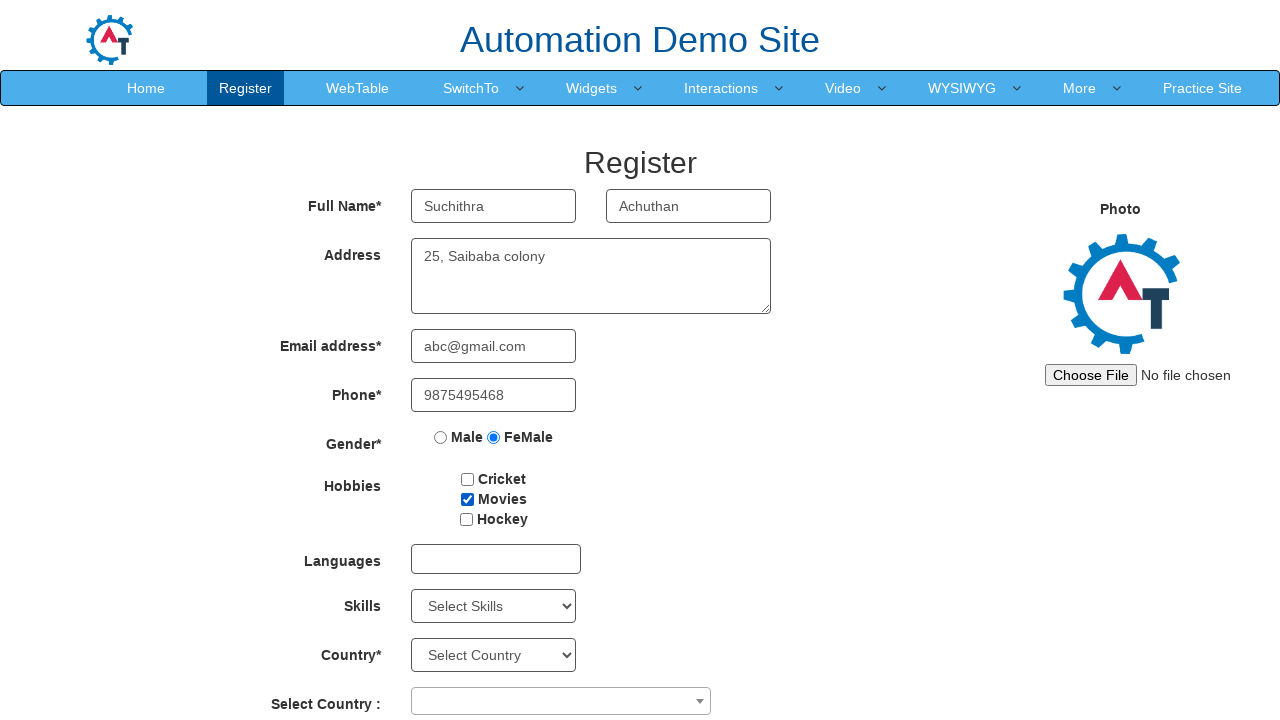

Filled password field with 'testing' on input[ng-model='Password']
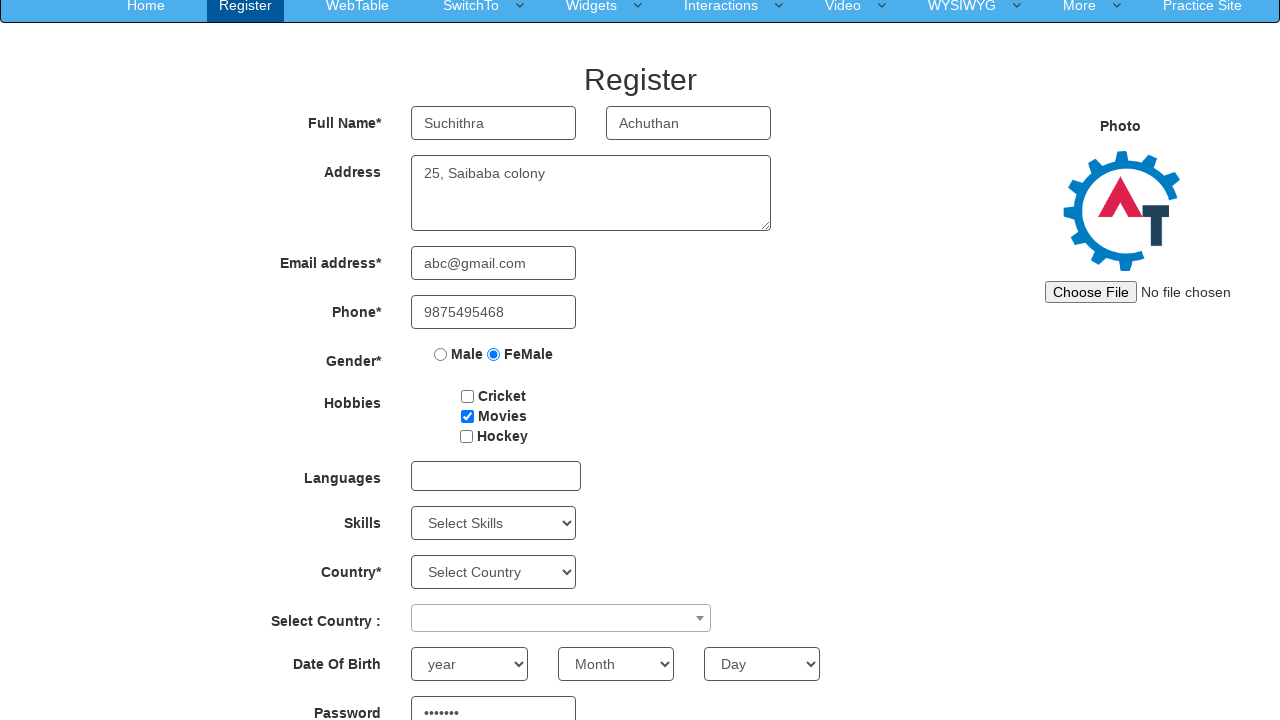

Filled confirm password field with 'testing' on input[ng-model='CPassword']
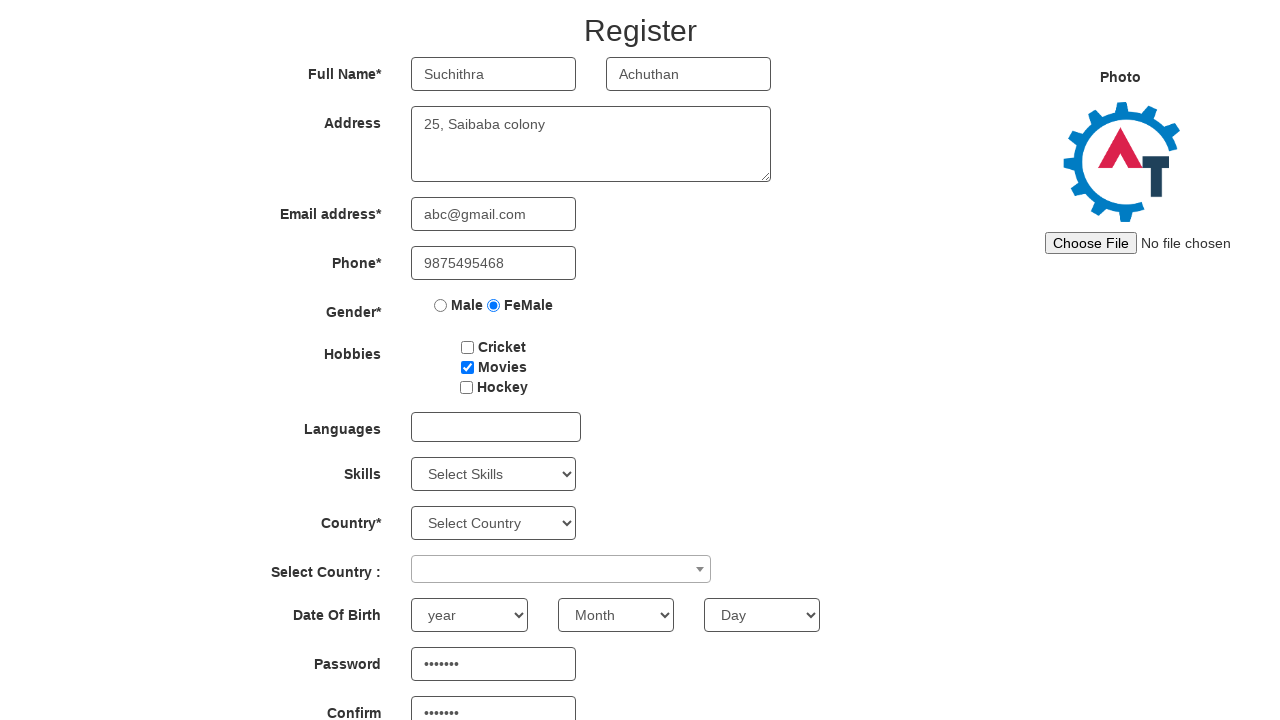

Clicked submit button to submit registration form at (572, 623) on #submitbtn
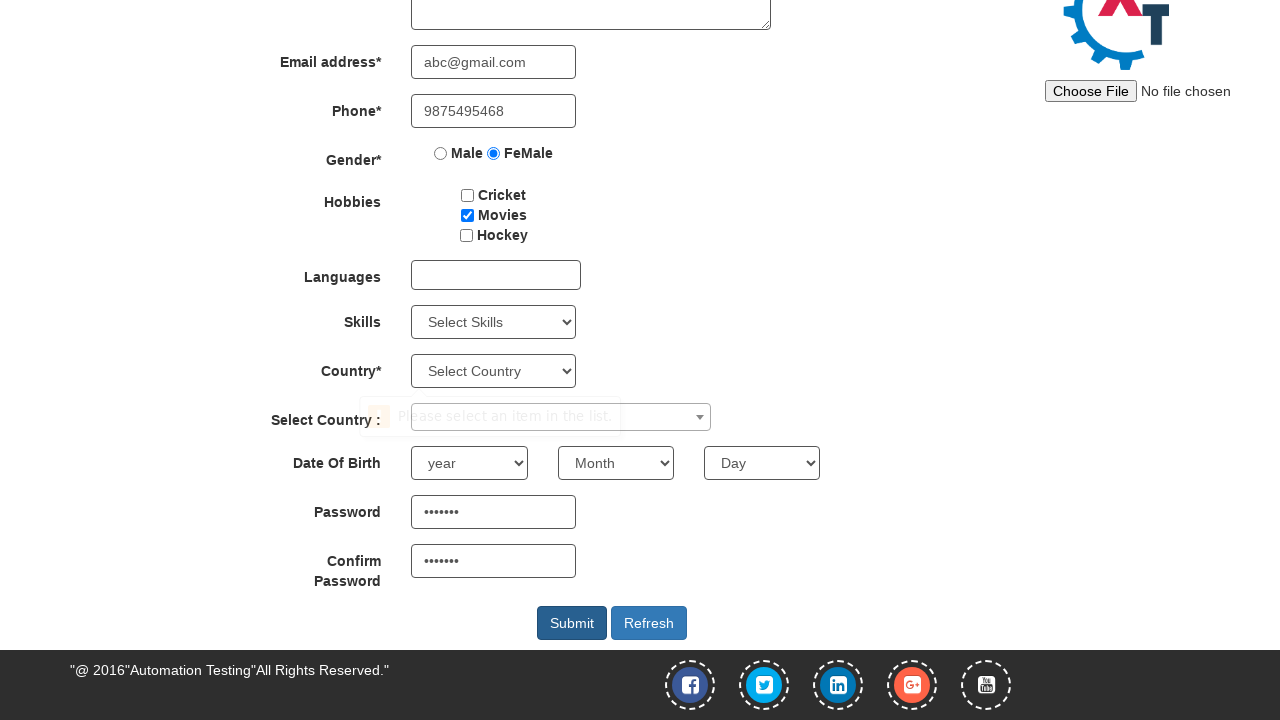

Waited for form submission to complete
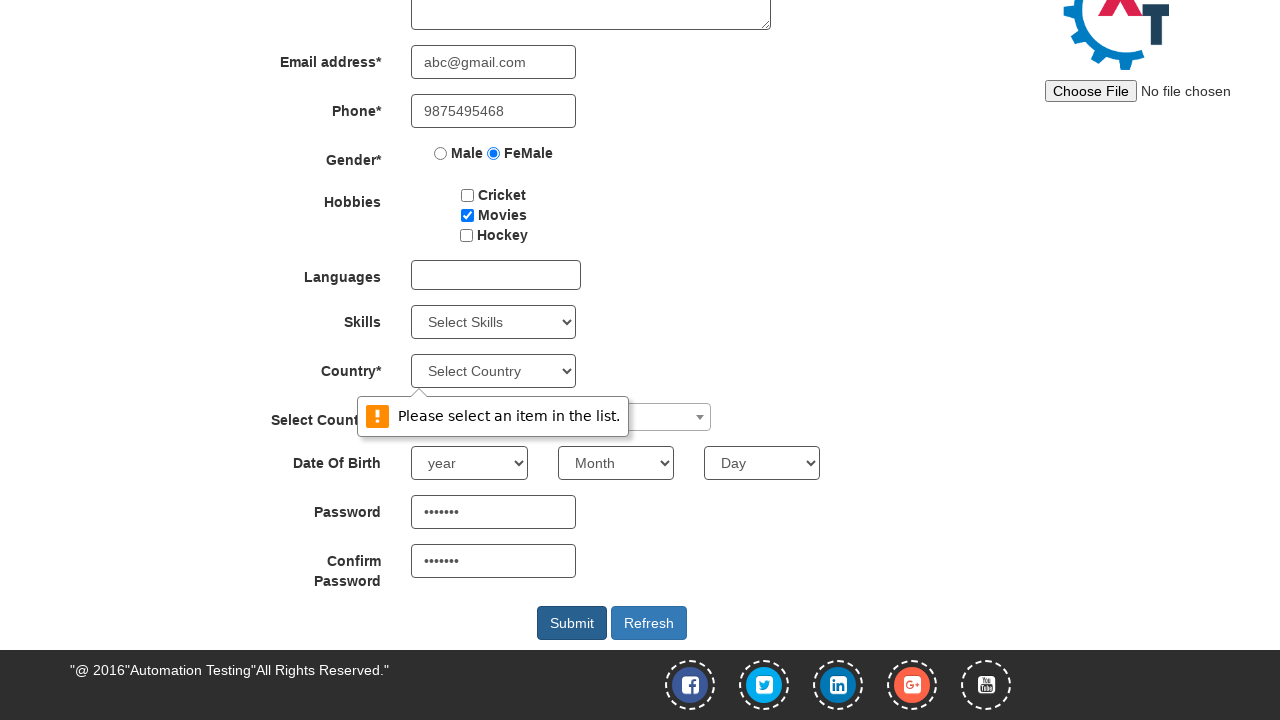

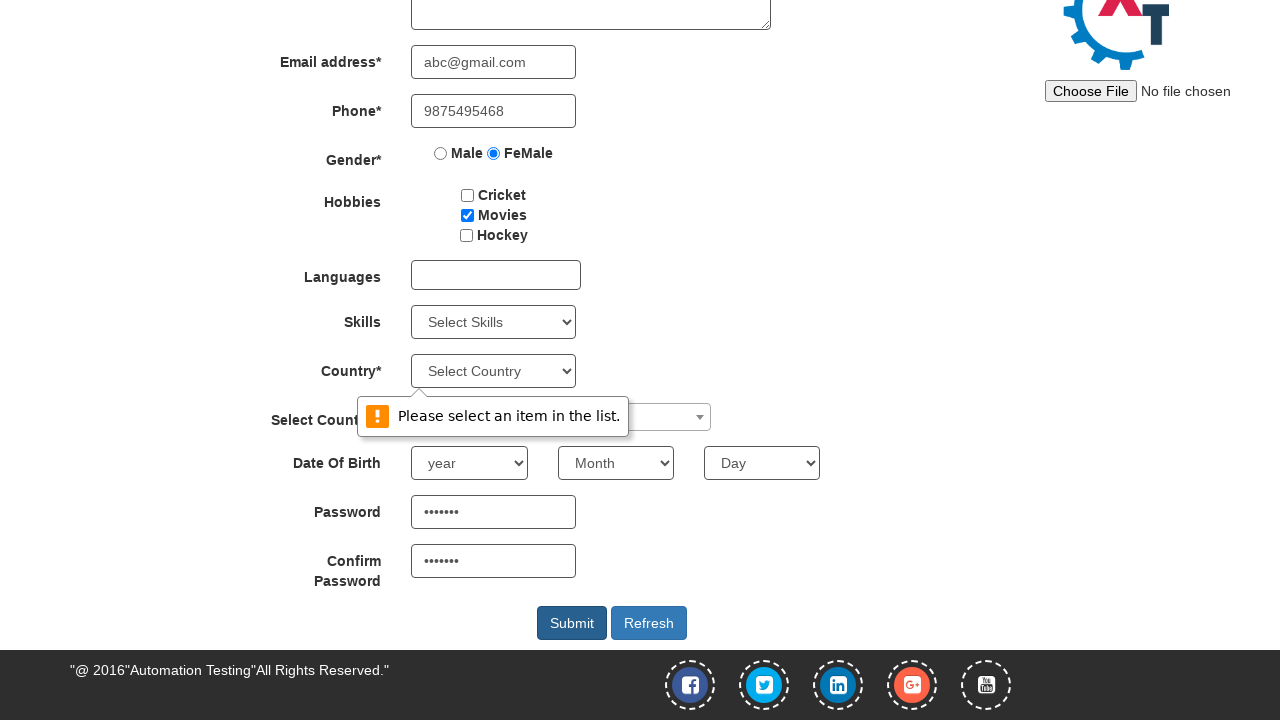